Tests infinite scroll functionality on Douban movie ranking page by scrolling down to trigger lazy loading of additional movie content.

Starting URL: https://movie.douban.com/typerank?type_name=剧情&type=11&interval_id=100:90&action=

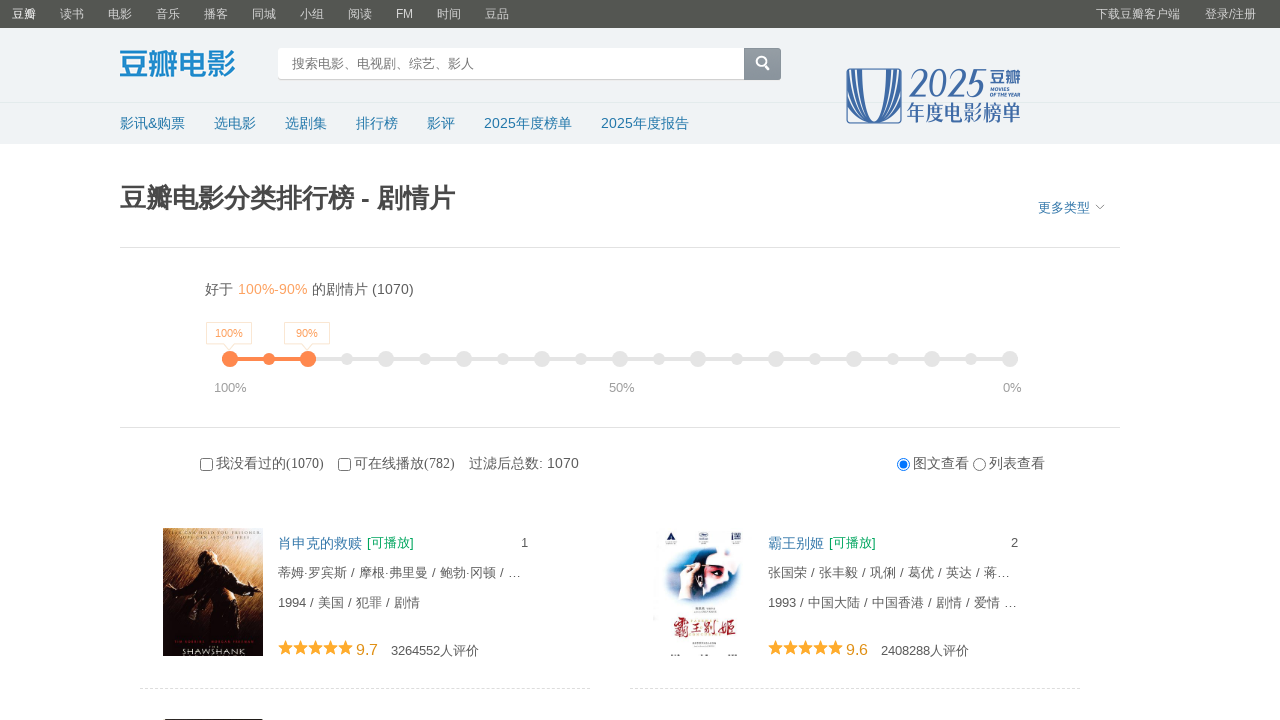

Waited for initial movie content to load on Douban ranking page
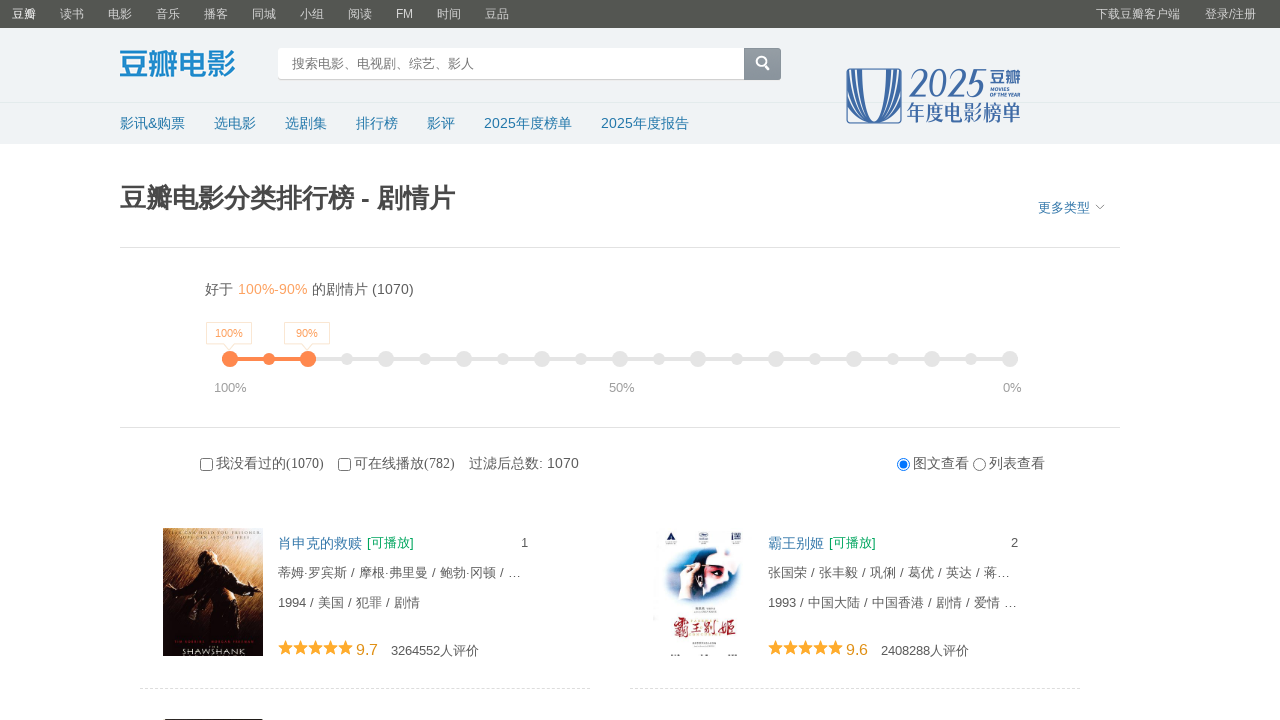

Scrolled down 10000px to trigger lazy loading of additional movie content
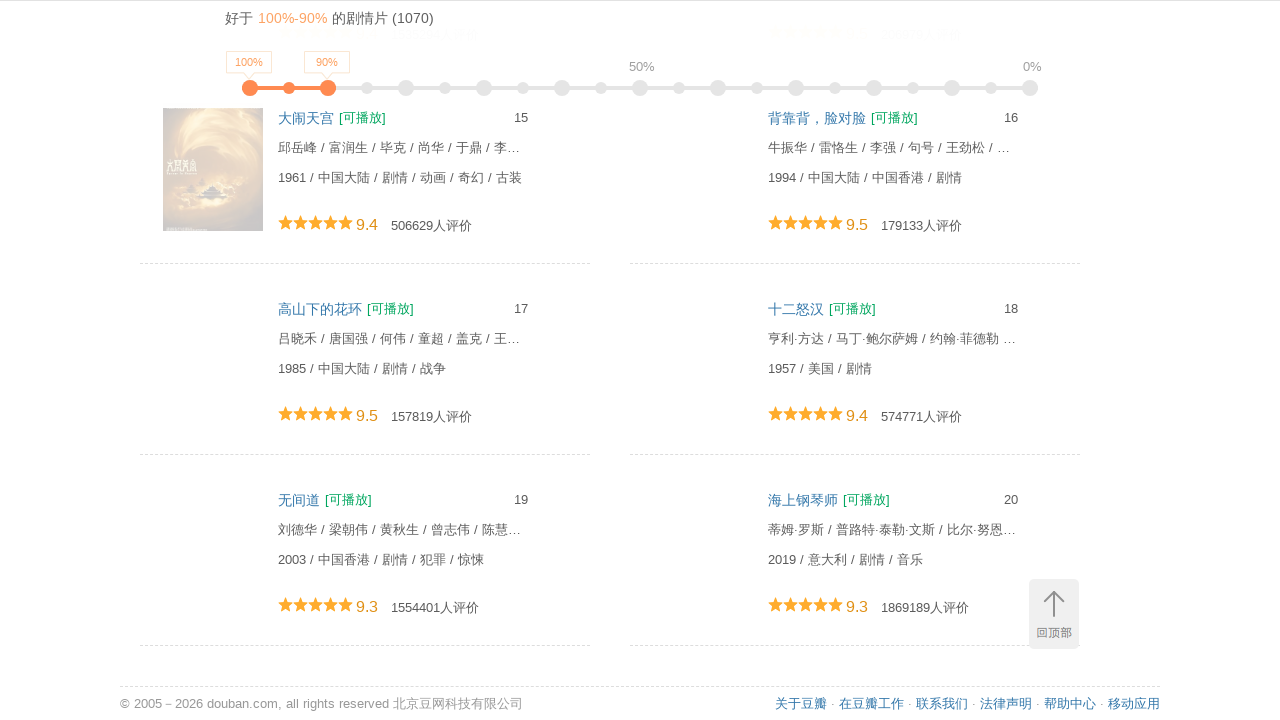

Waited 3 seconds for new content to load after scroll
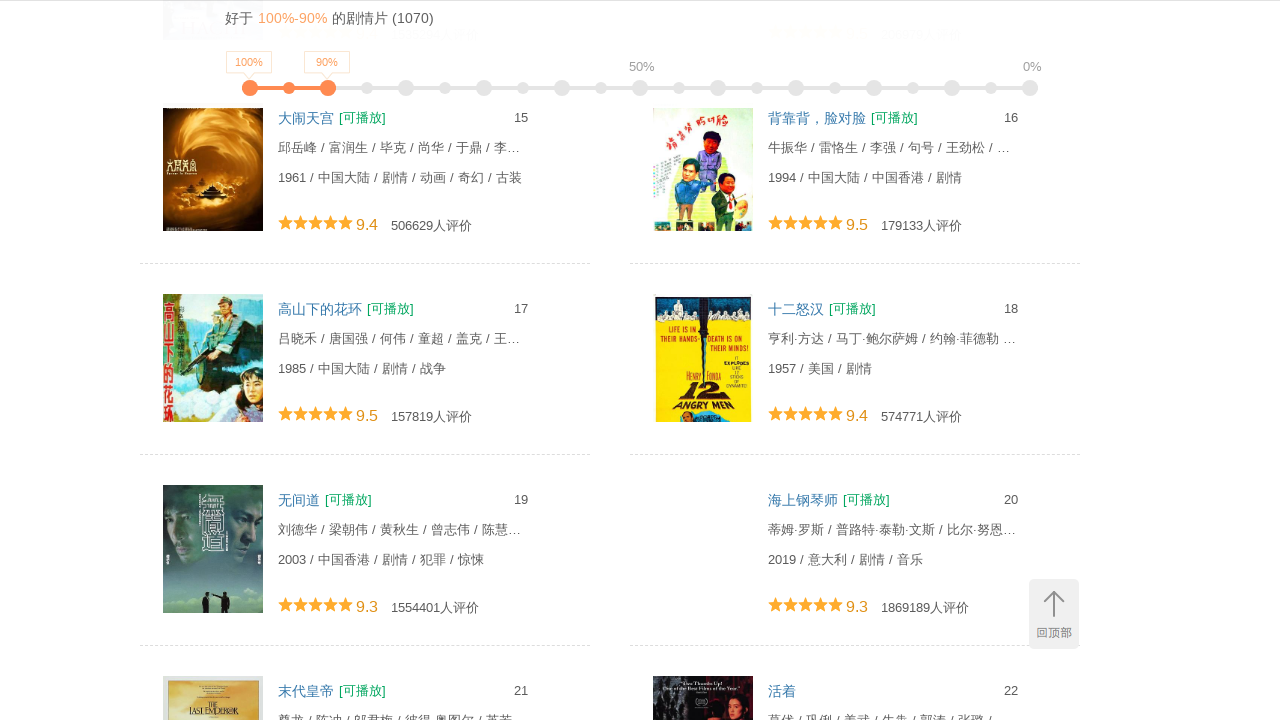

Scrolled down again 10000px to load more movie content
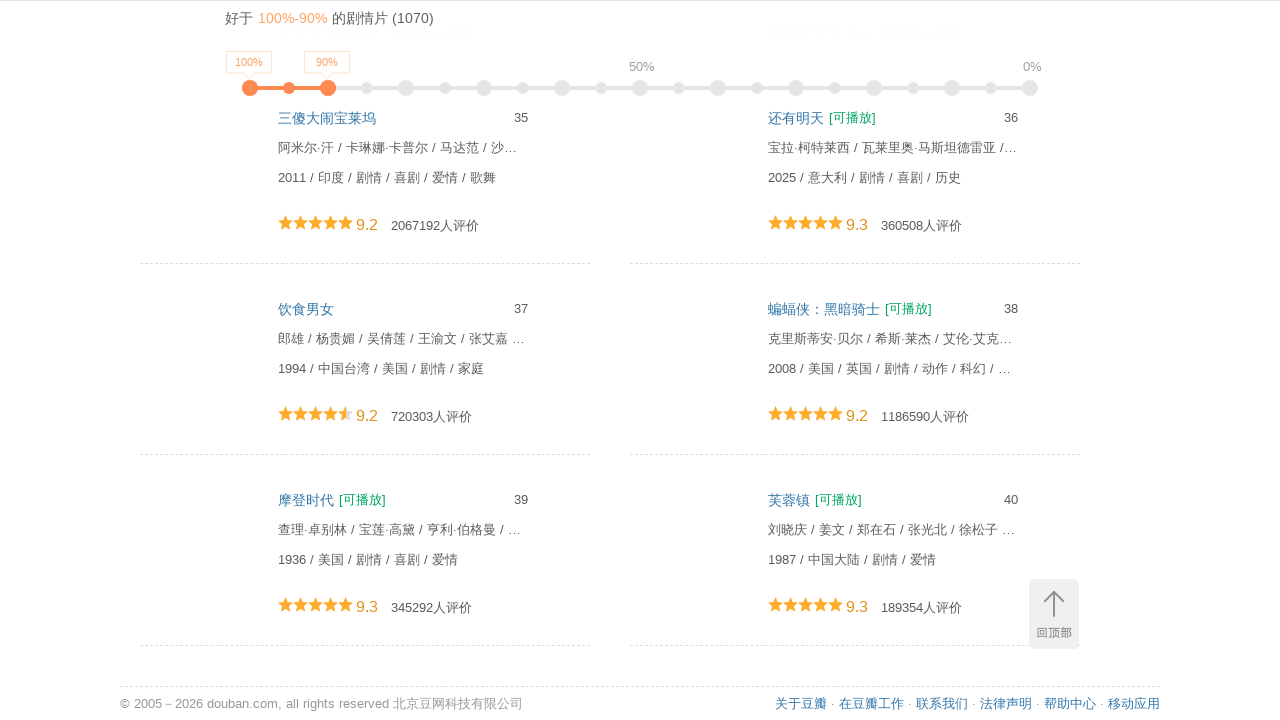

Waited for additional movie content to load after second scroll
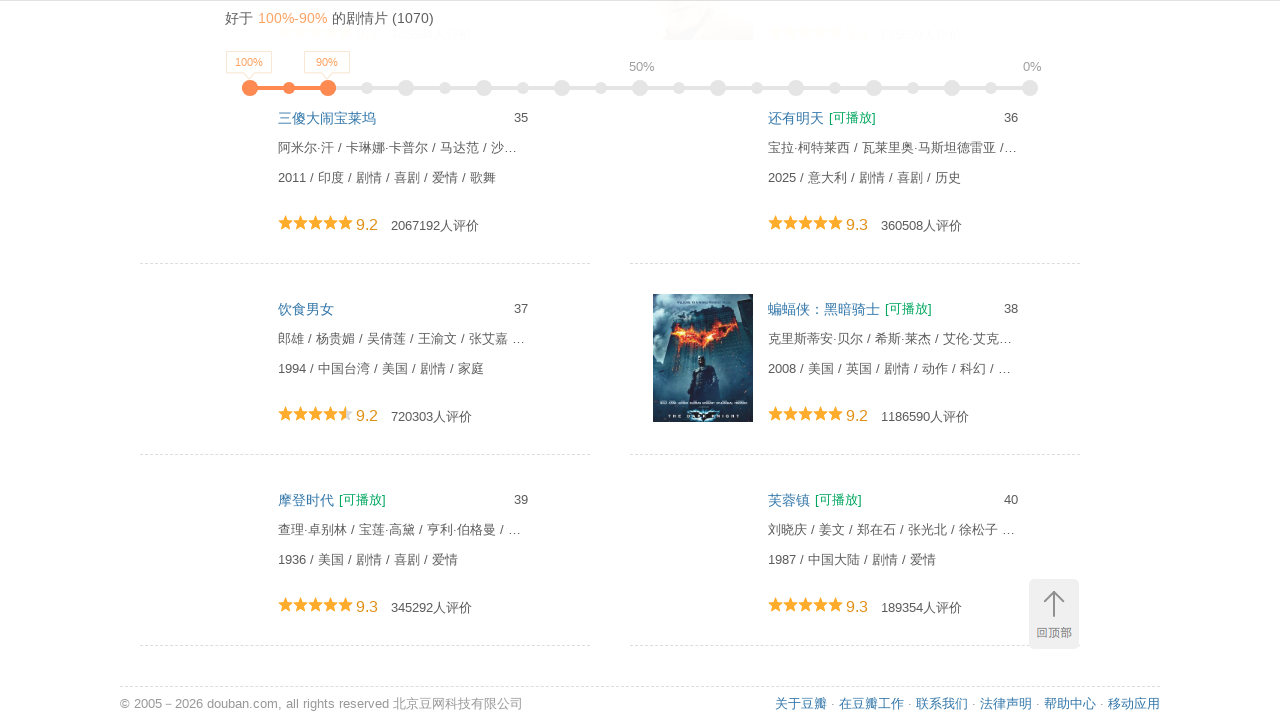

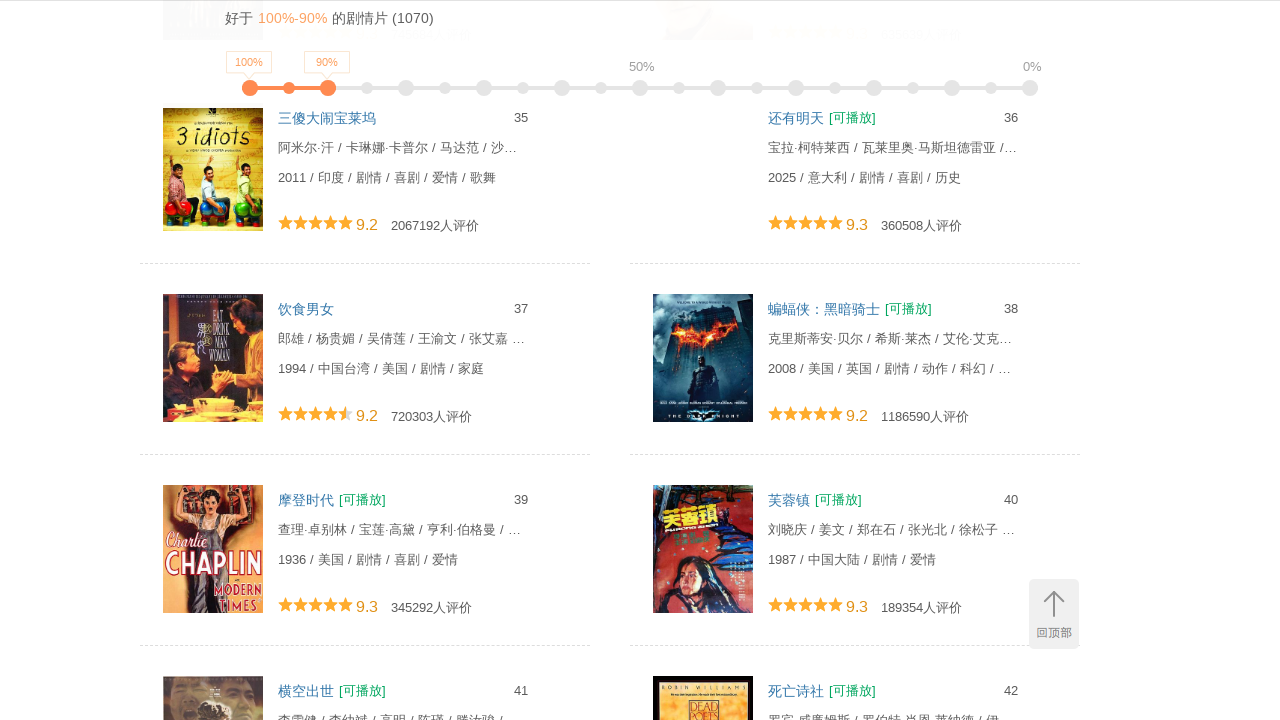